Tests form validation by clicking the SignUp button with empty fields and verifying that an error message is displayed

Starting URL: https://popageorgianvictor.github.io/PUBLISHED-WEBPAGES/login_sign_up#signup

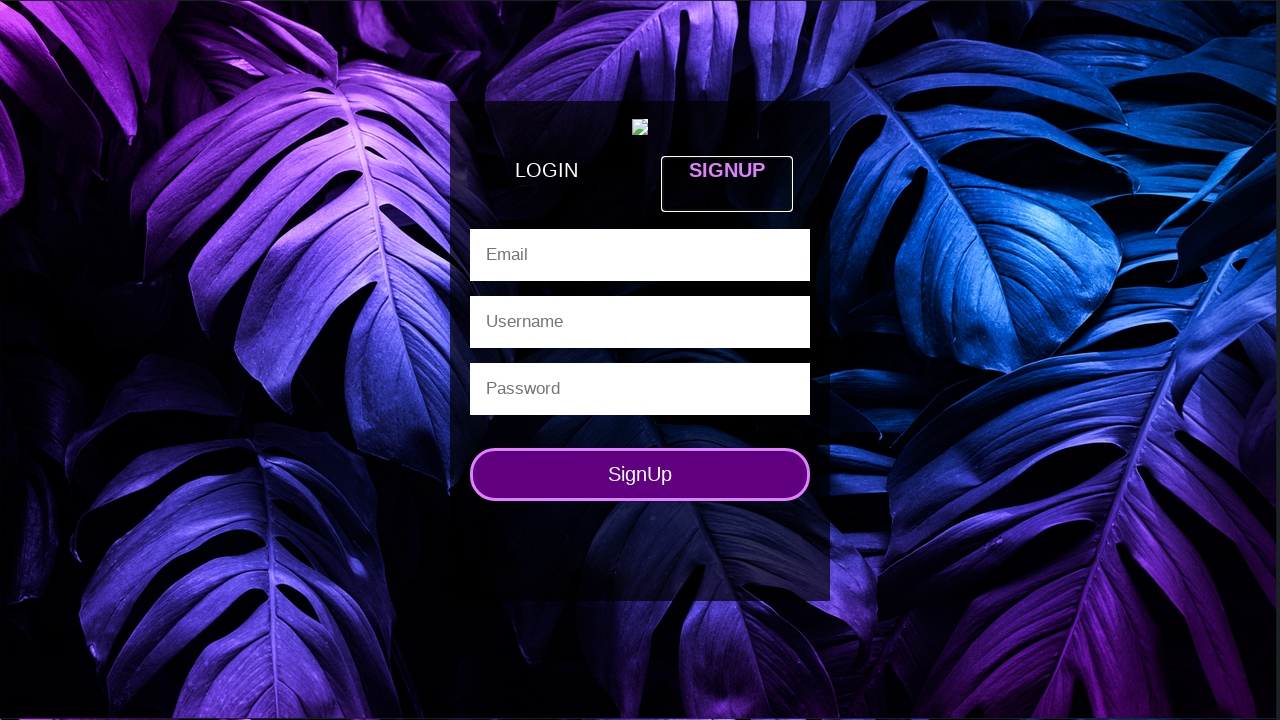

Clicked SignUp button with empty fields at (640, 475) on input[value='SignUp']
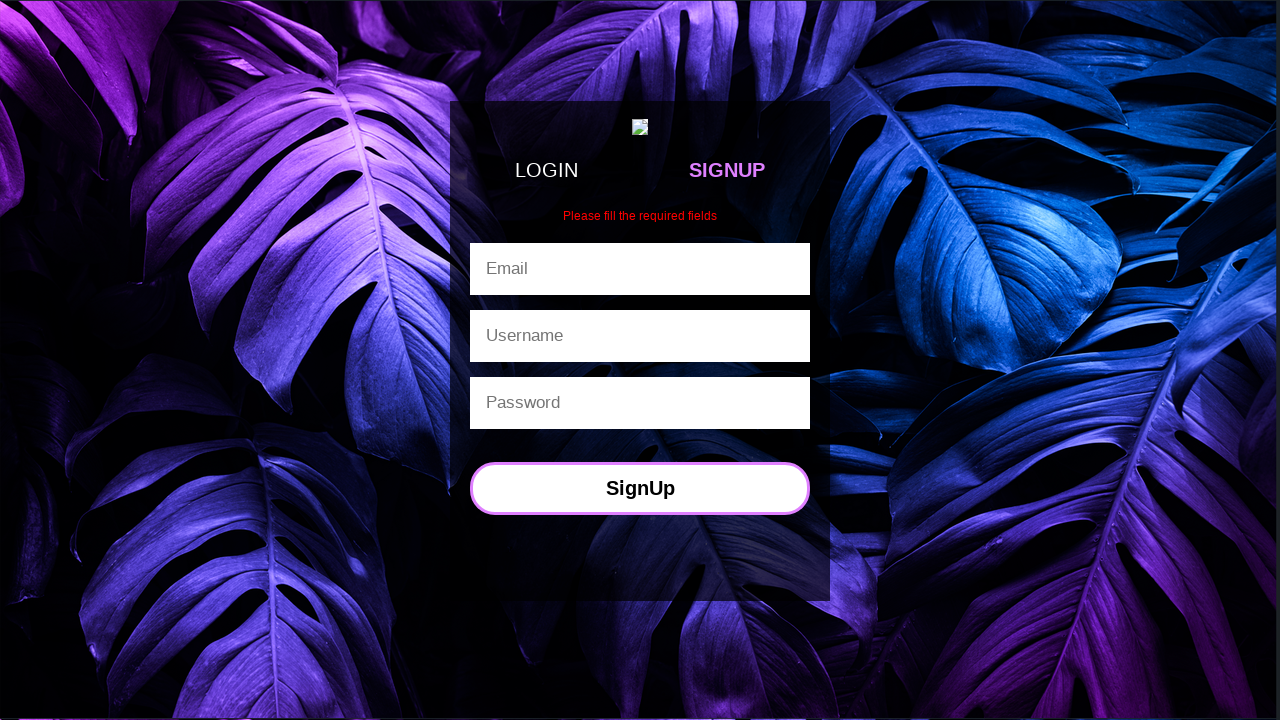

Error message selector appeared
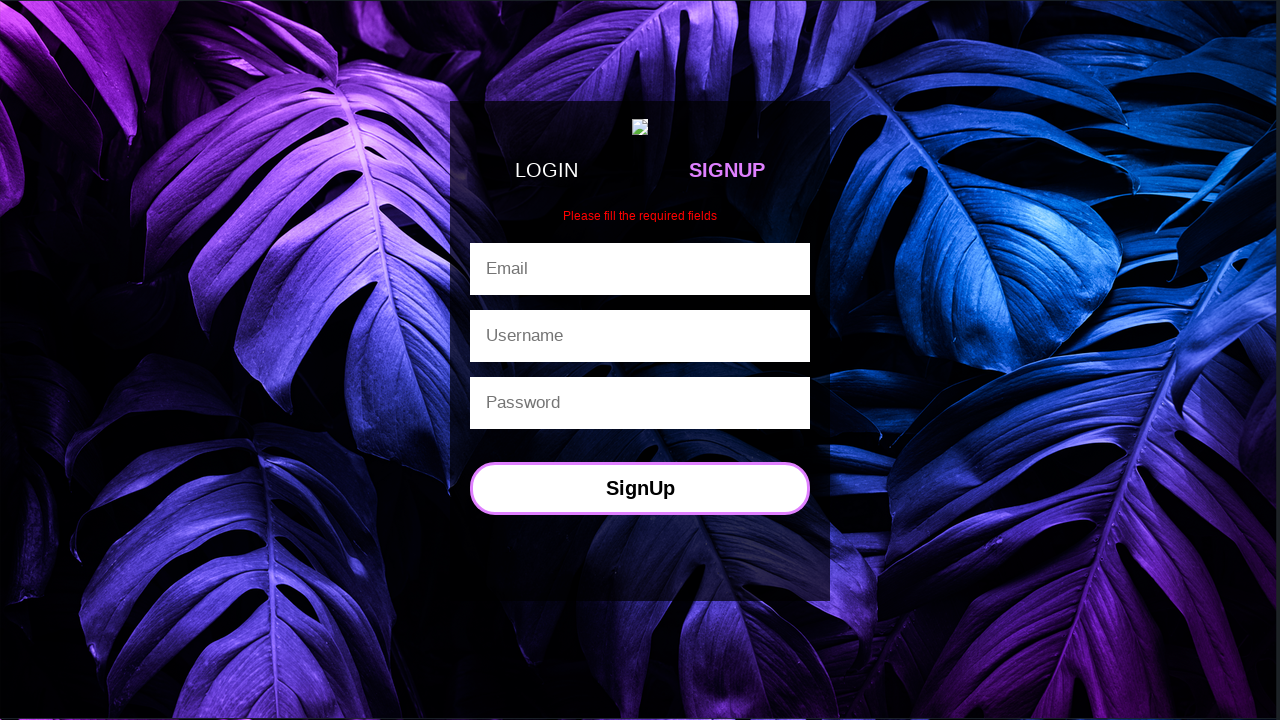

Retrieved error message text content
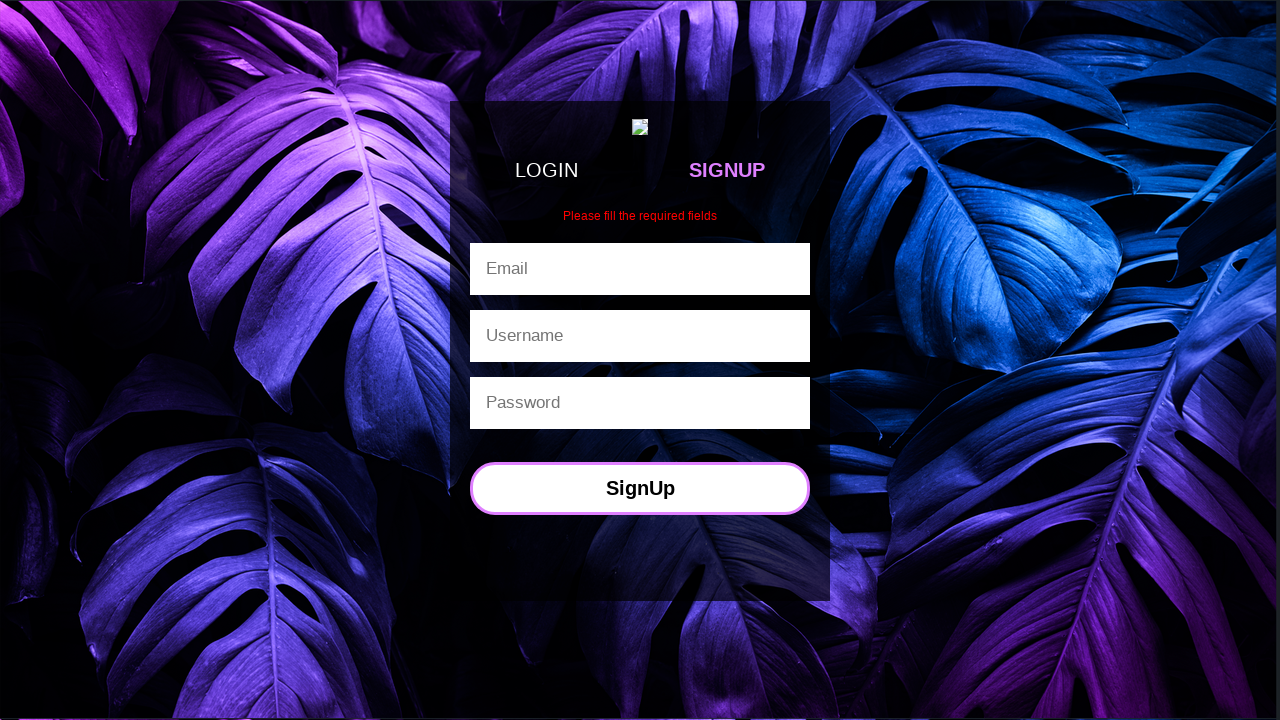

Verified error message matches expected text: 'Please fill the required fields'
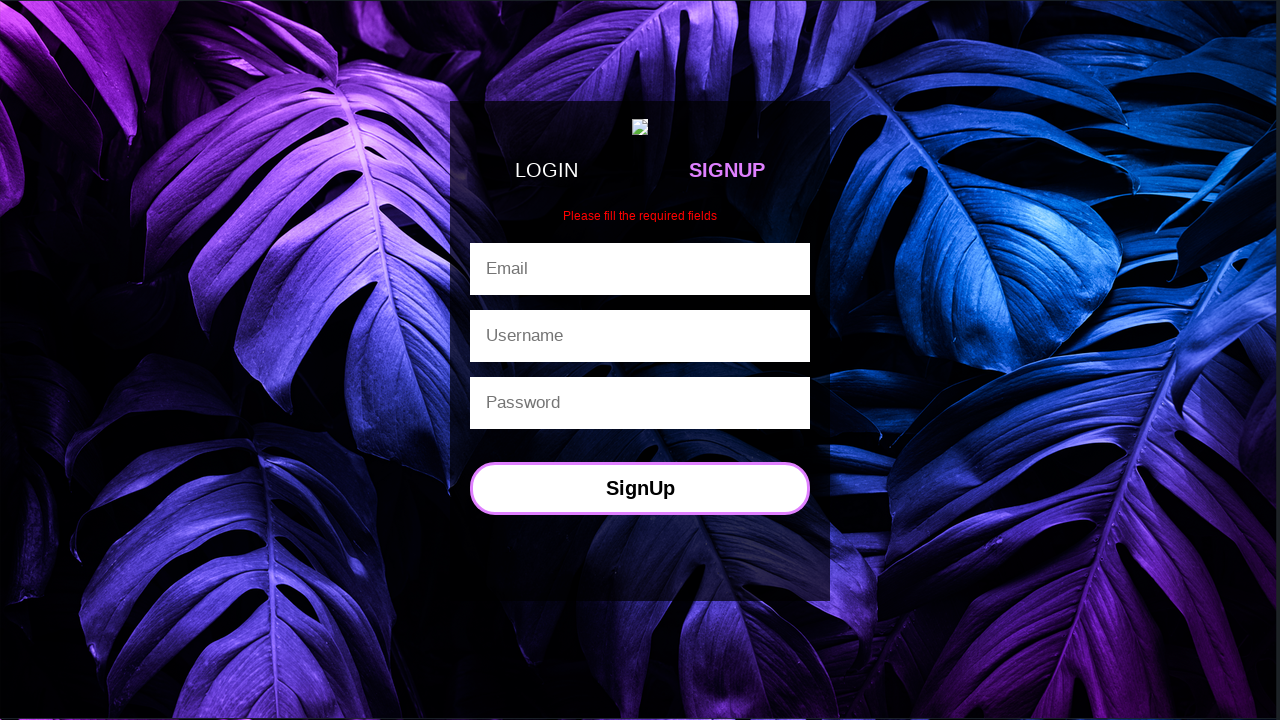

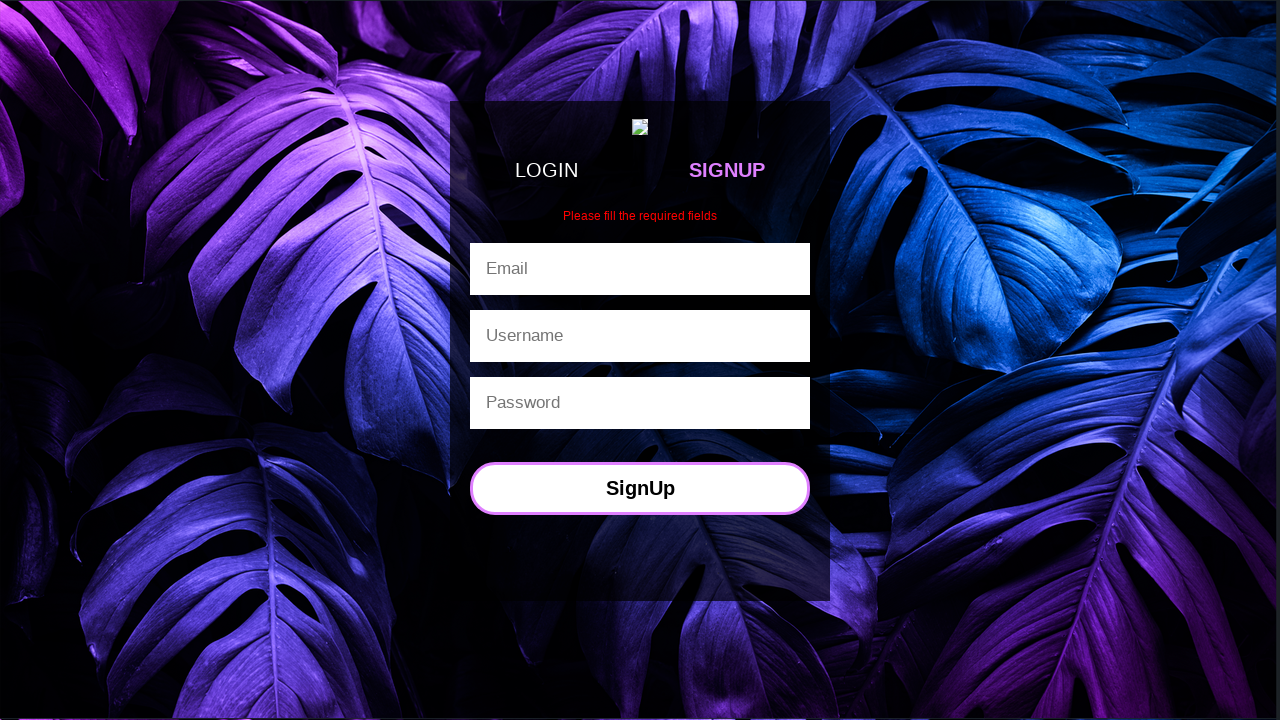